Tests JavaScript Prompt dialog by clicking the prompt button, entering text into the prompt, accepting it, and verifying the result contains the entered text

Starting URL: https://the-internet.herokuapp.com/javascript_alerts

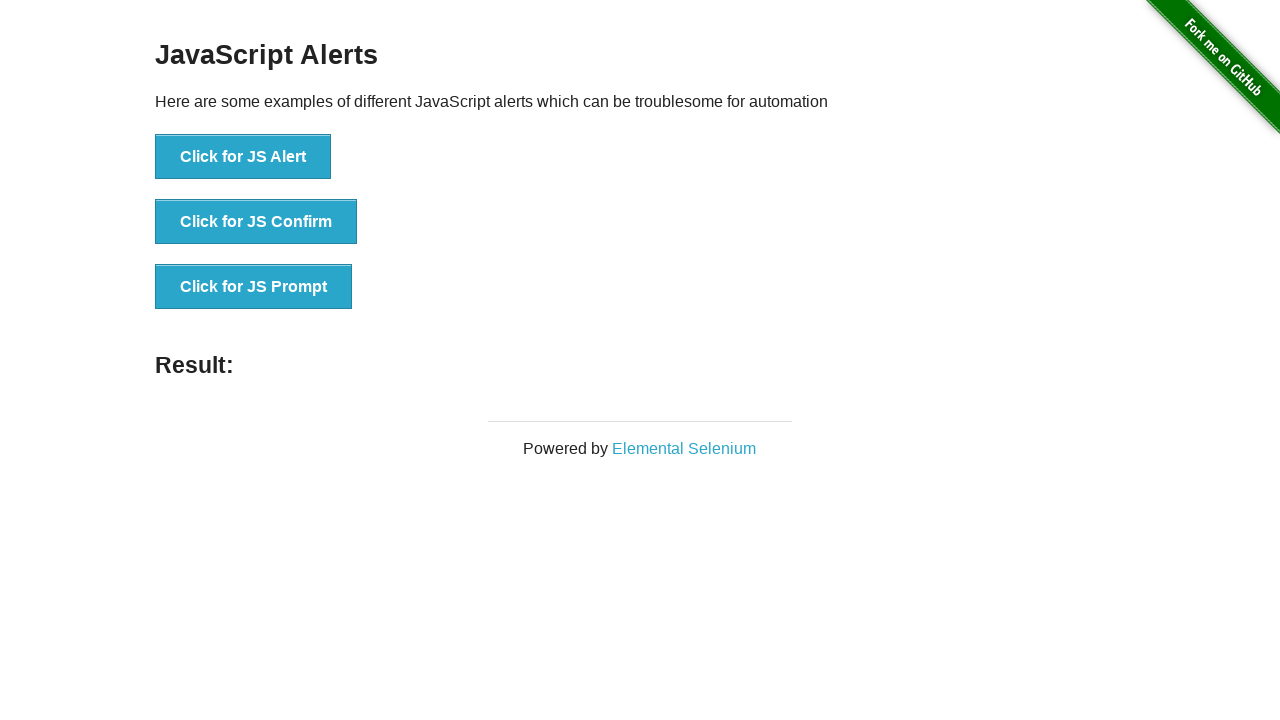

Set up dialog handler to accept prompt with text 'Abdullah'
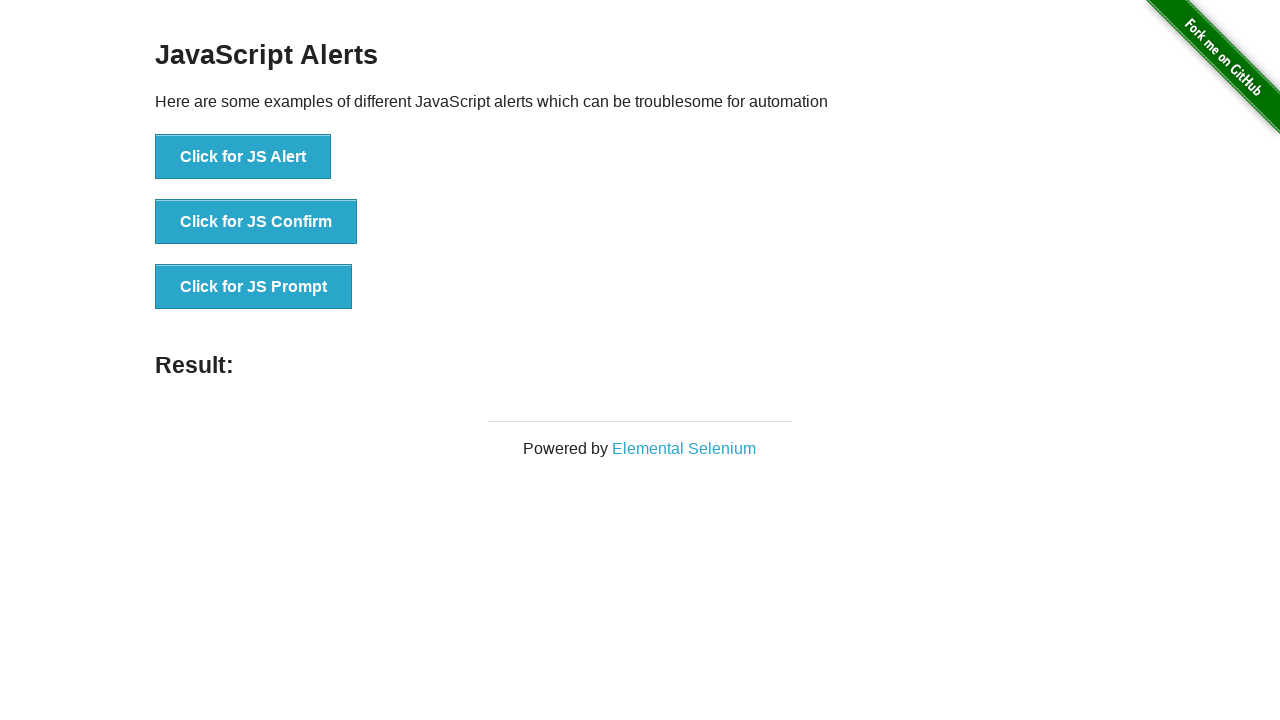

Clicked the JavaScript Prompt button at (254, 287) on xpath=//*[text()='Click for JS Prompt']
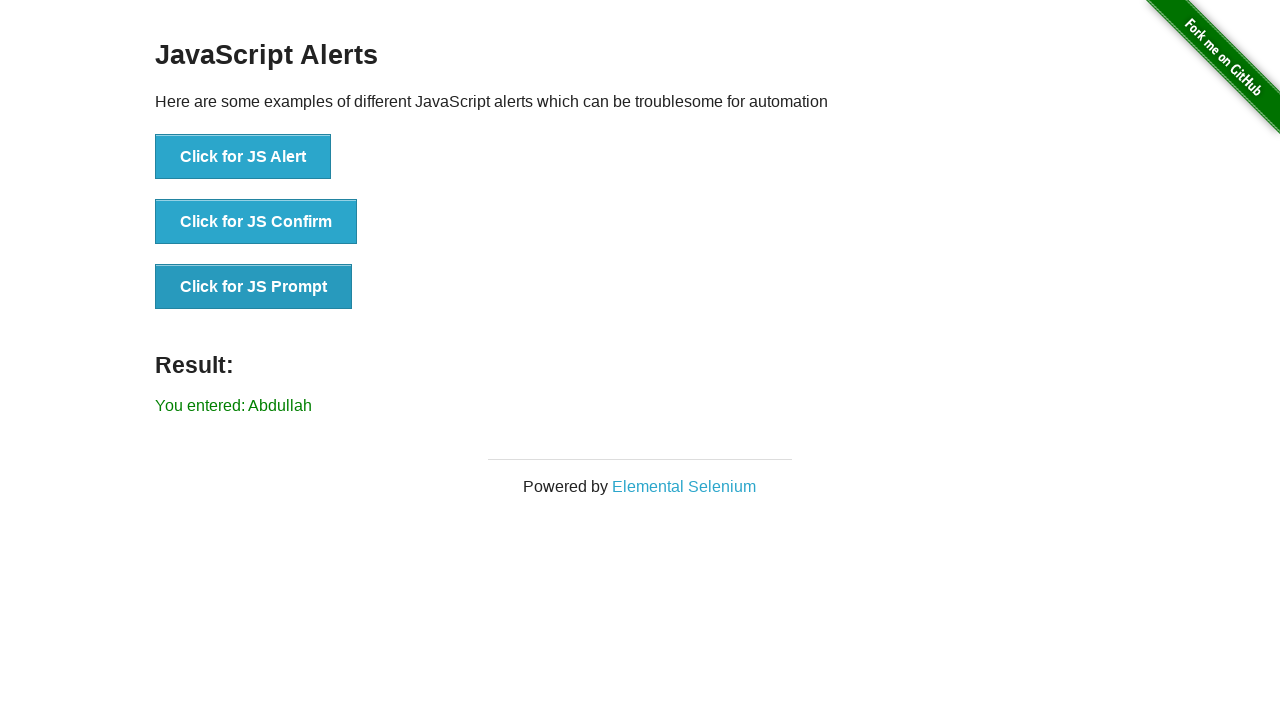

Result element appeared after prompt was accepted
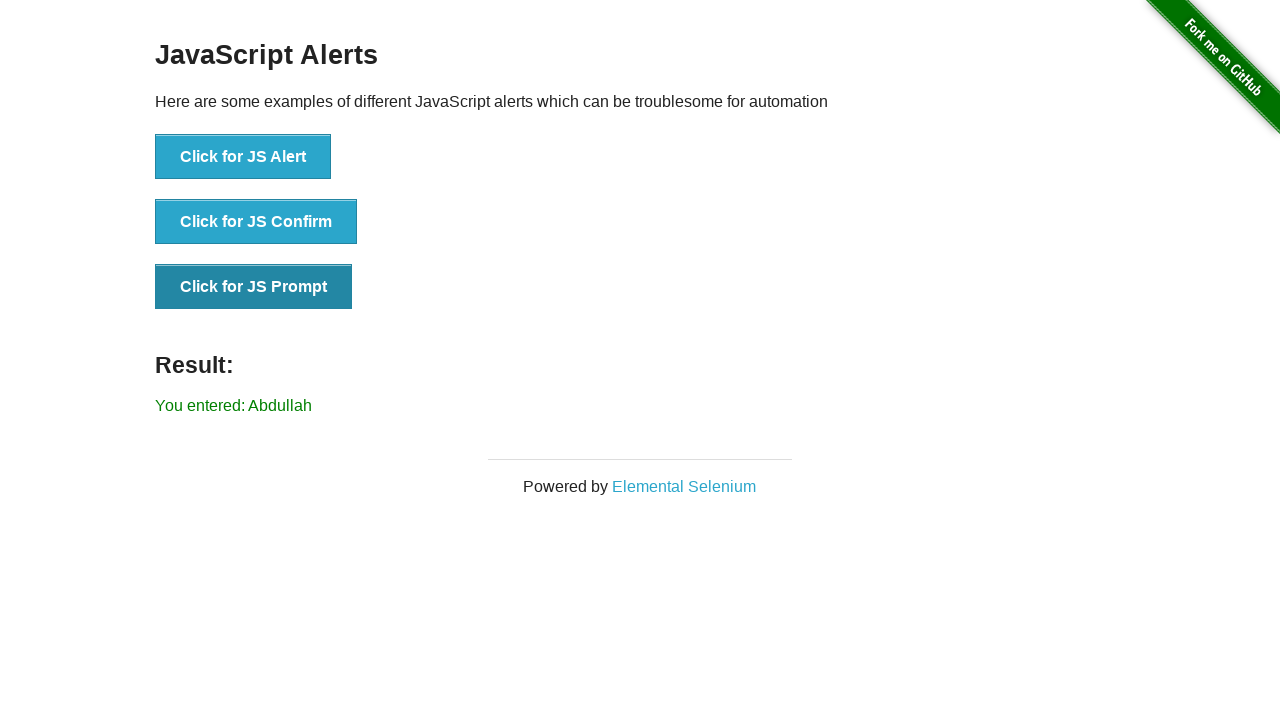

Retrieved result text from the page
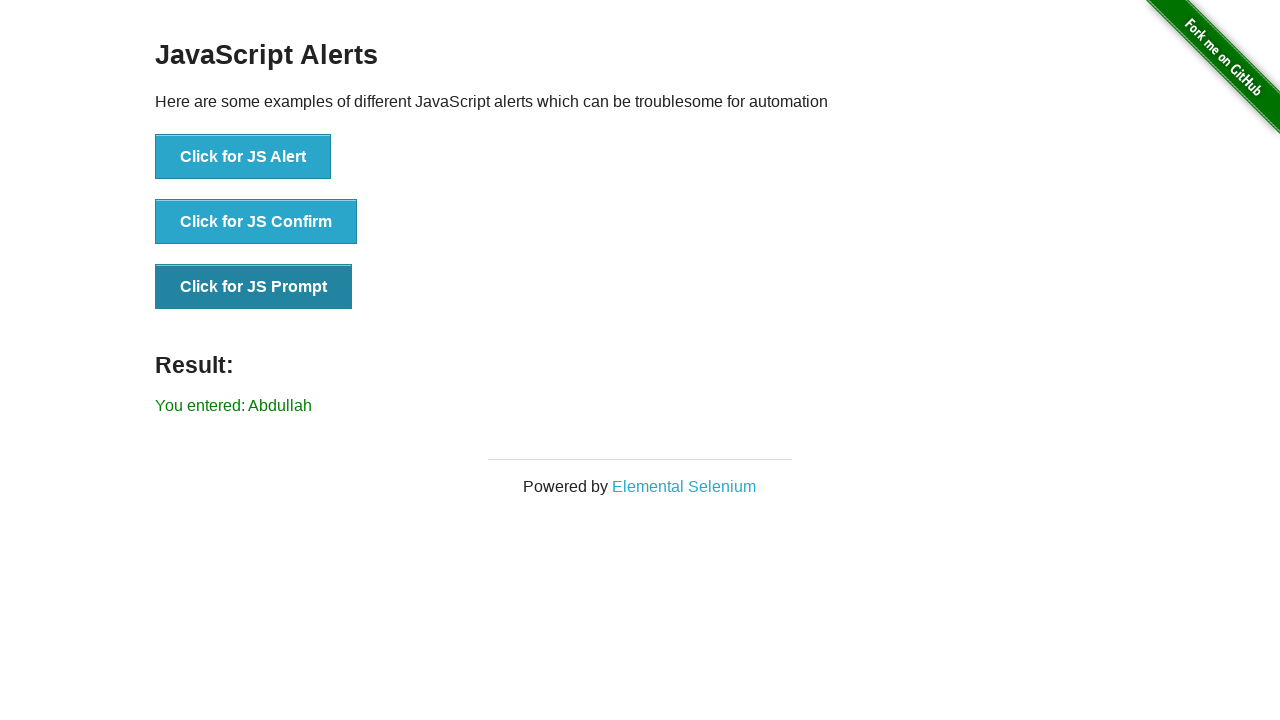

Verified that result text contains 'Abdullah'
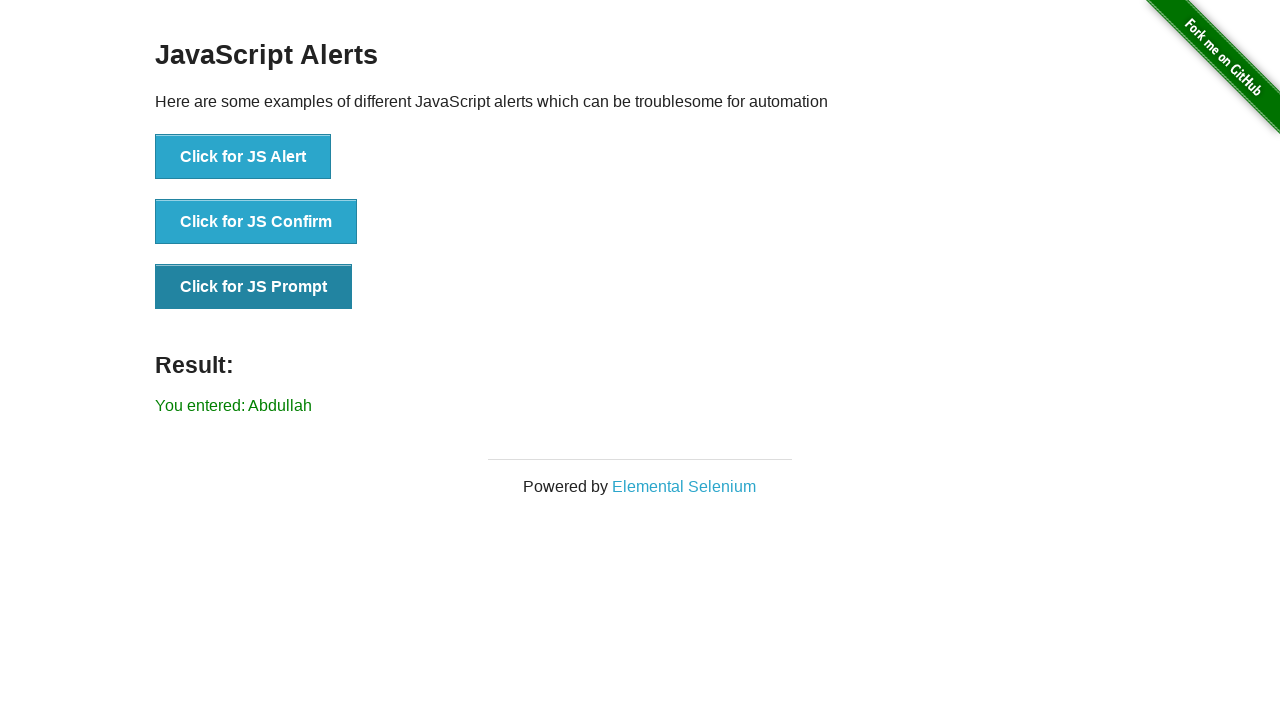

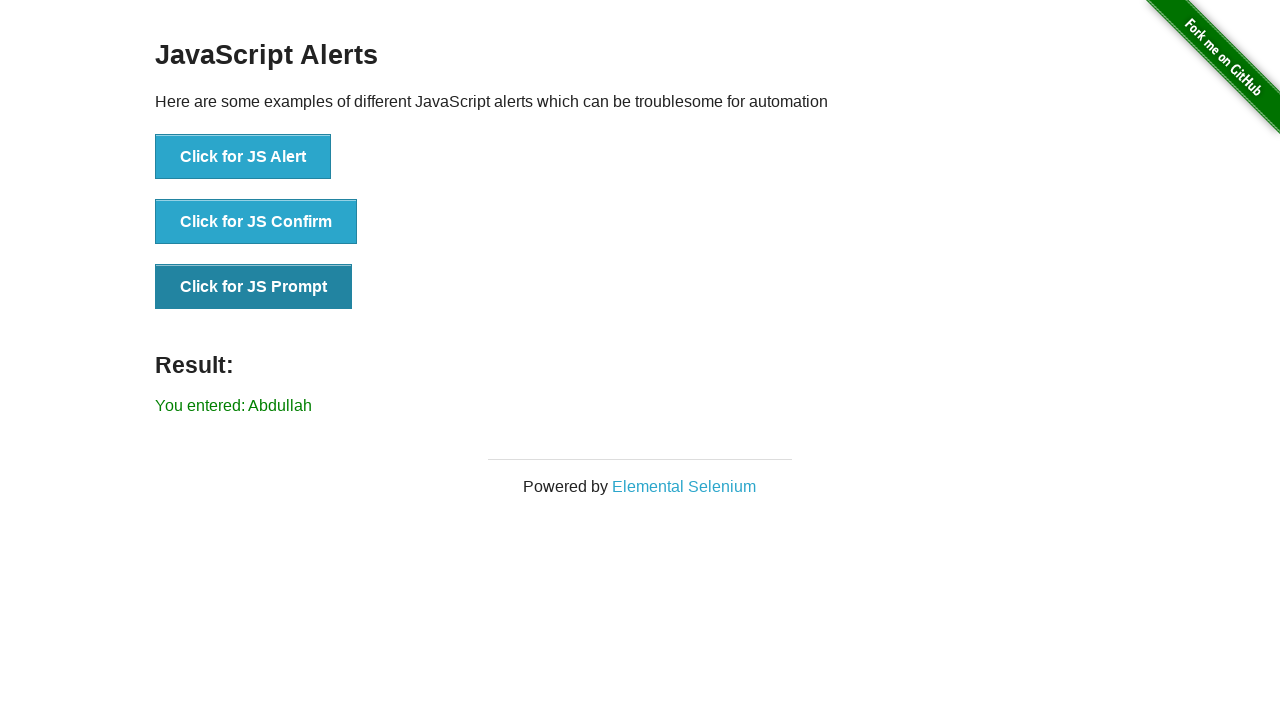